Tests navigation to the home page by clicking the CroCoder text logo in the navigation bar and verifies the page content.

Starting URL: https://www.crocoder.dev

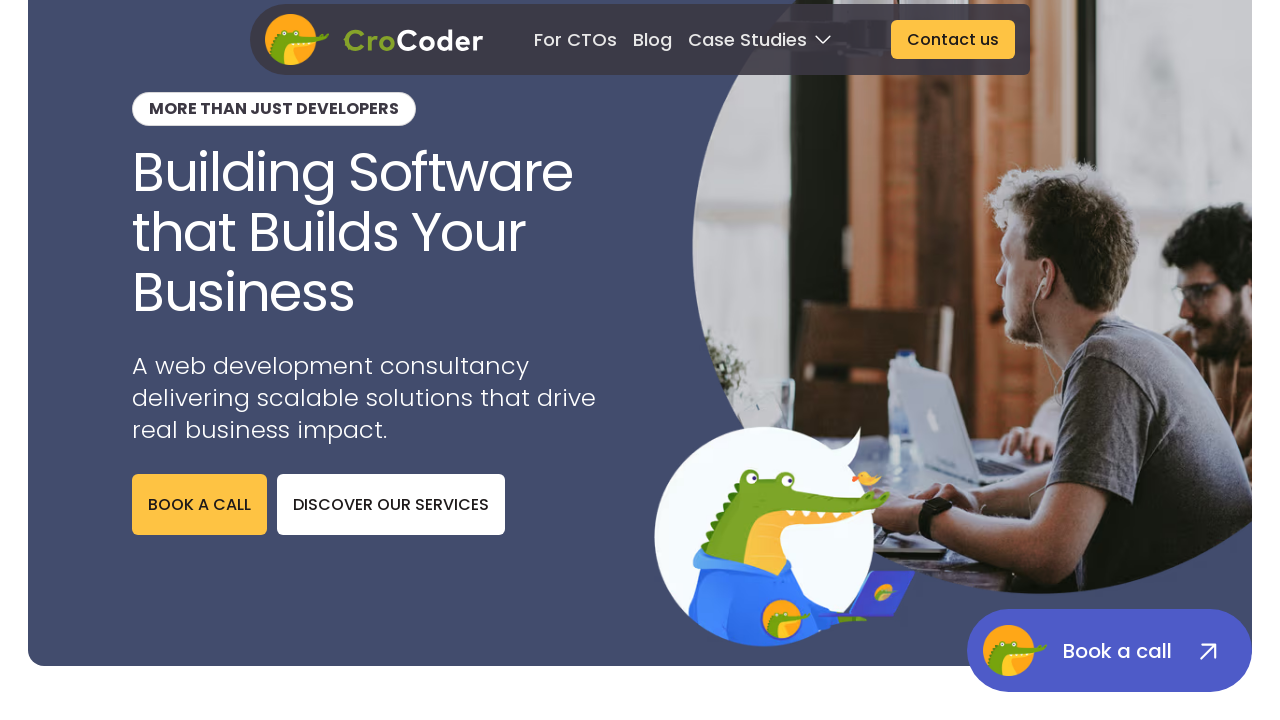

Navigation bar loaded
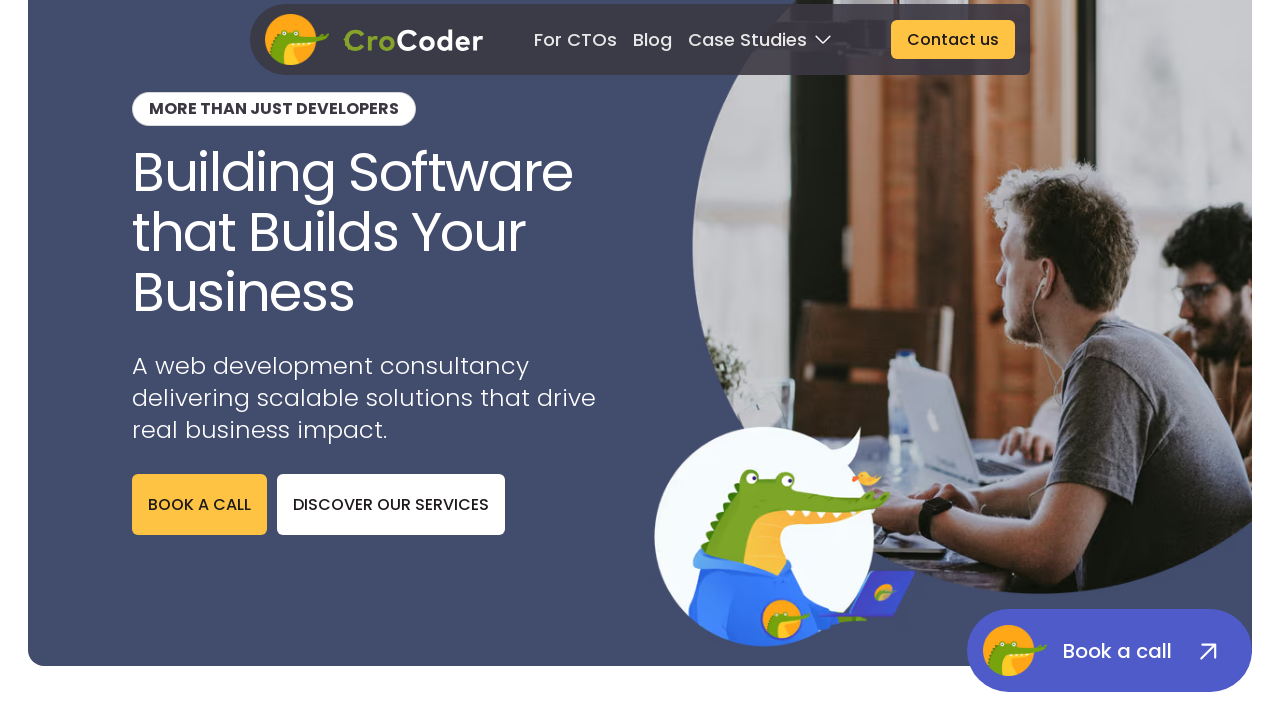

Clicked CroCoder text logo in navigation bar at (406, 40) on role=navigation >> role=img[name='Crocoder Text Logo']
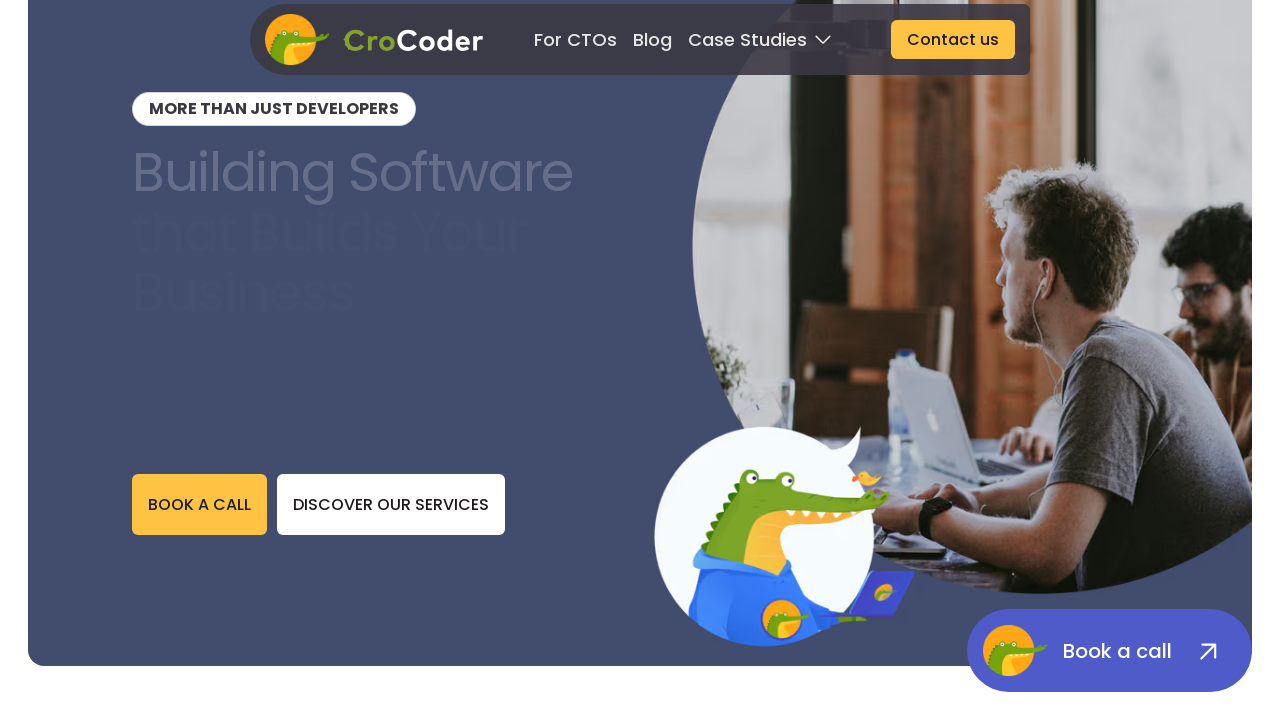

Navigated to home page URL
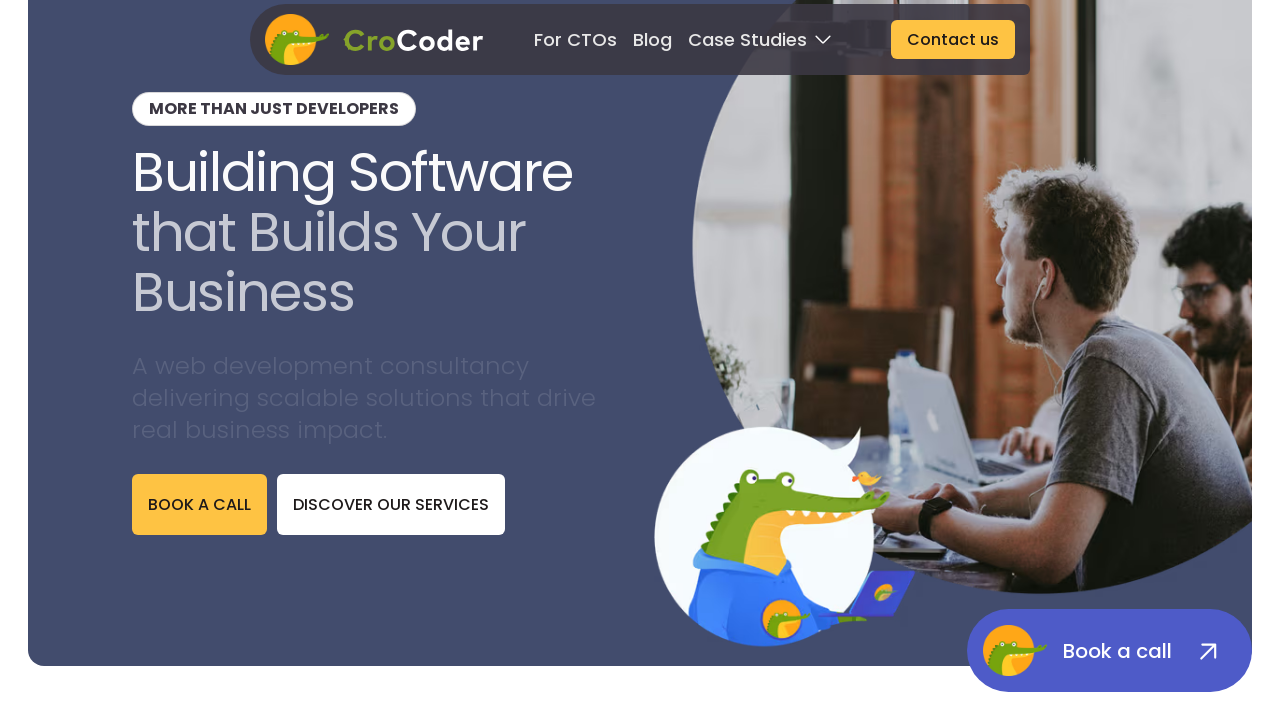

Home page content verified - 'More than just developers' text found
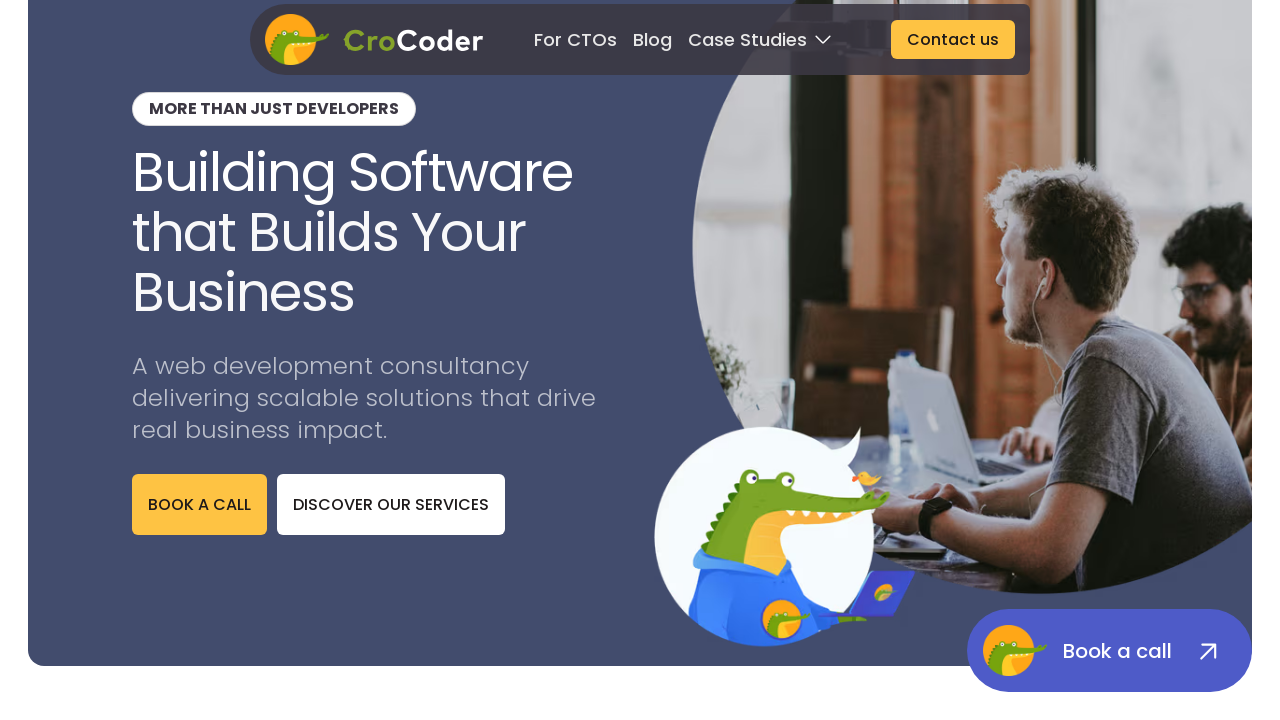

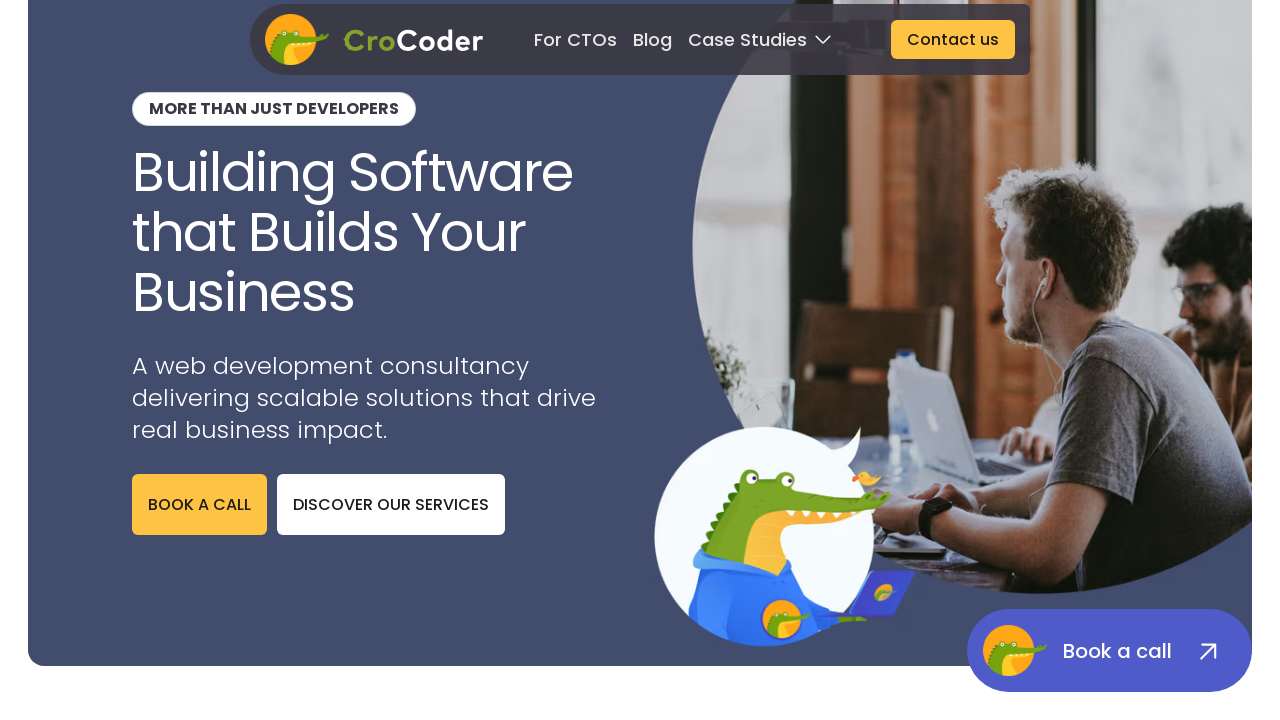